Simple test to verify the store name appears in the page title

Starting URL: https://www.demoblaze.com/

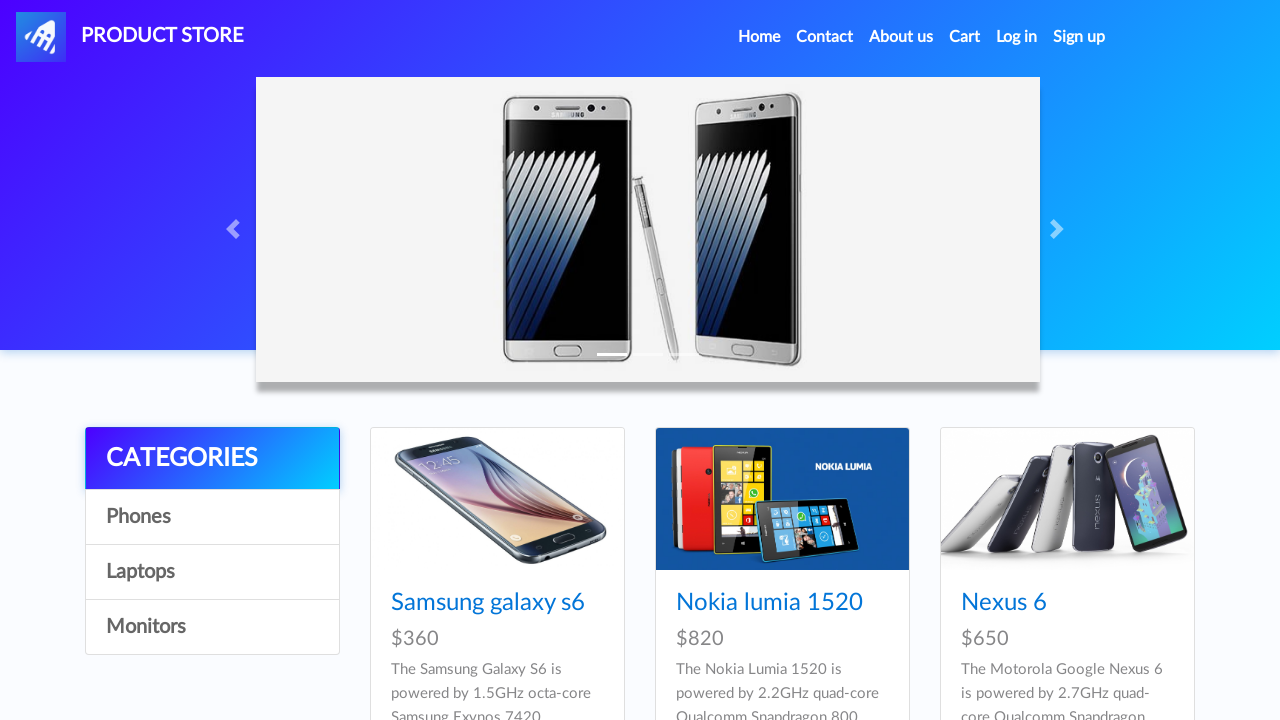

Navigated to https://www.demoblaze.com/
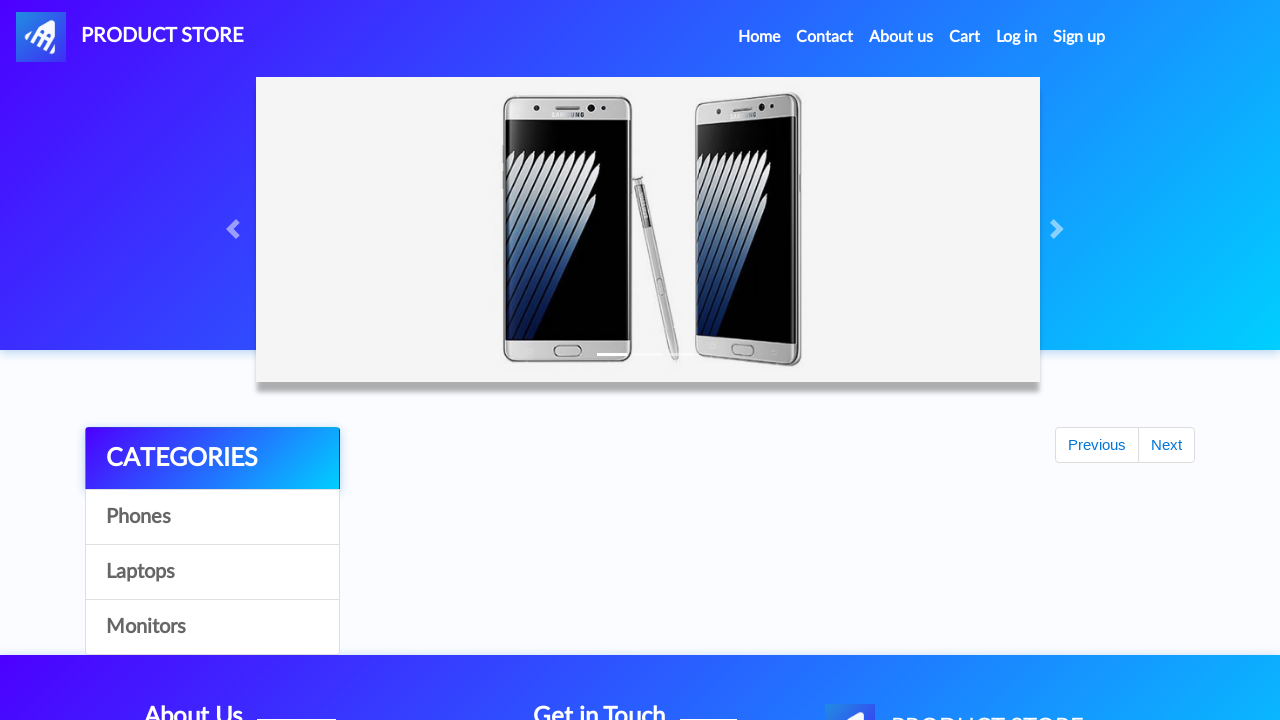

Verified that 'STORE' appears in the page title
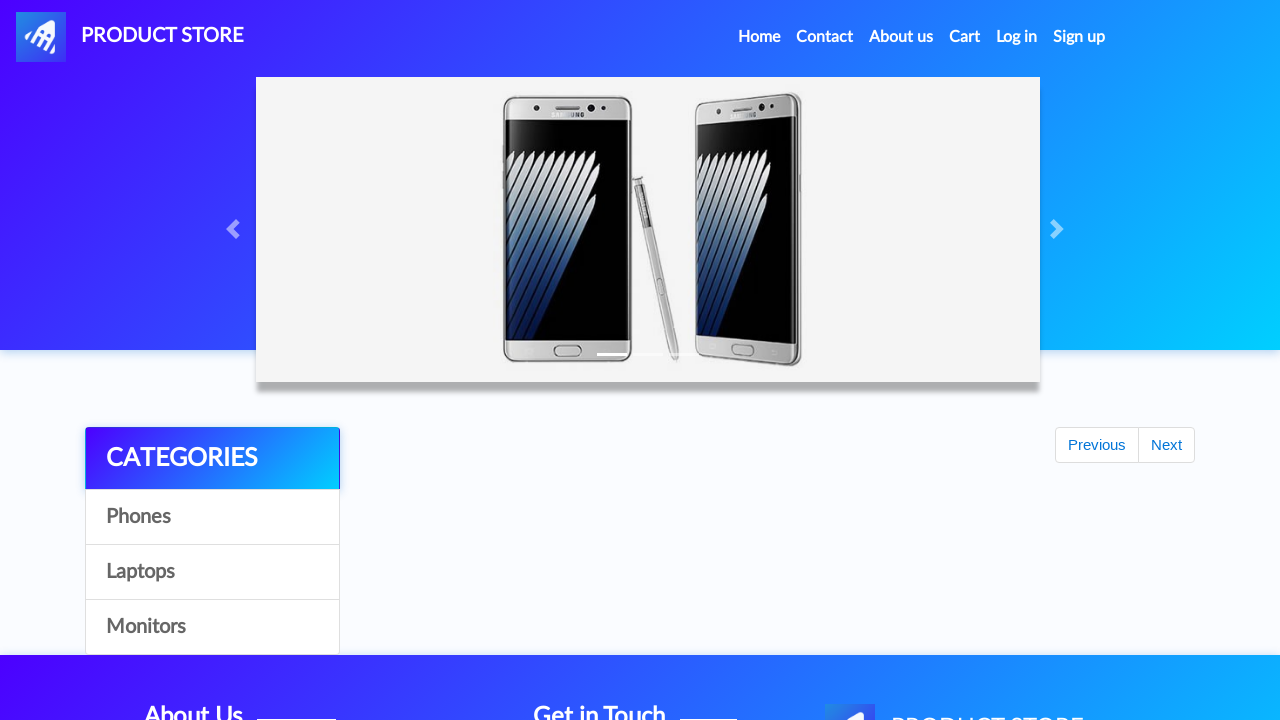

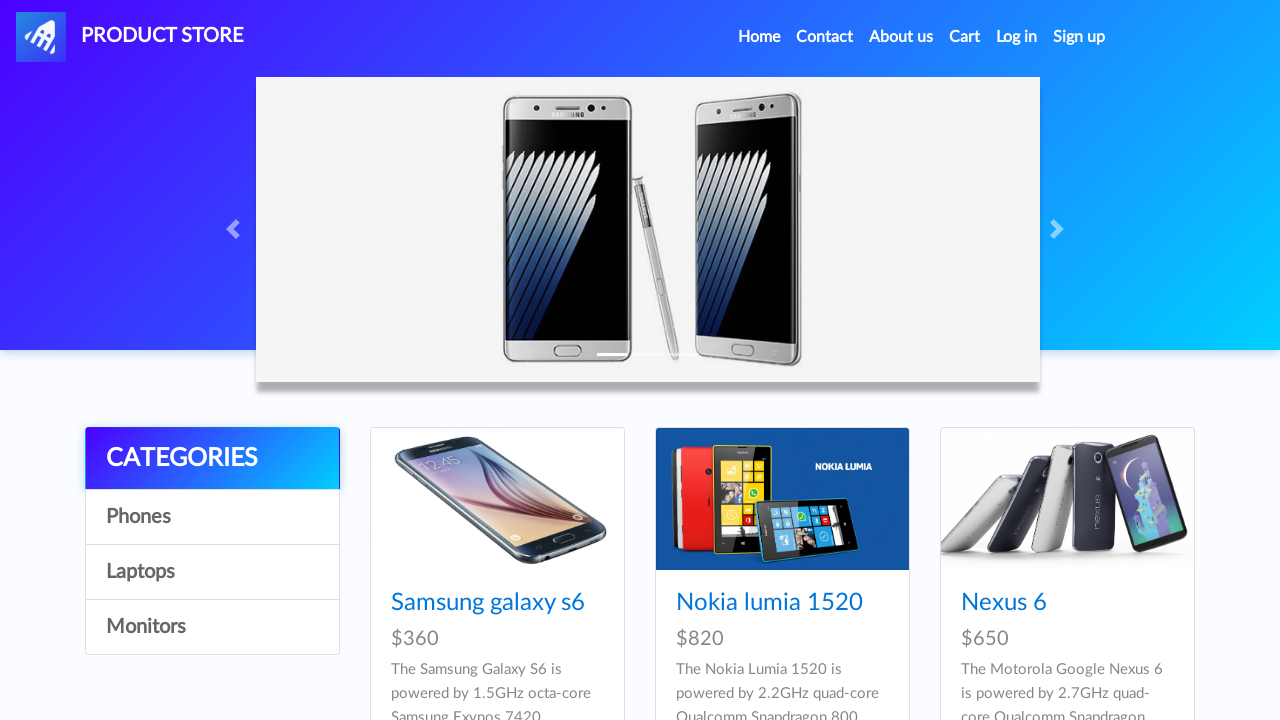